Tests the buttons page by navigating to it and checking the background color CSS property of a button

Starting URL: http://formy-project.herokuapp.com/

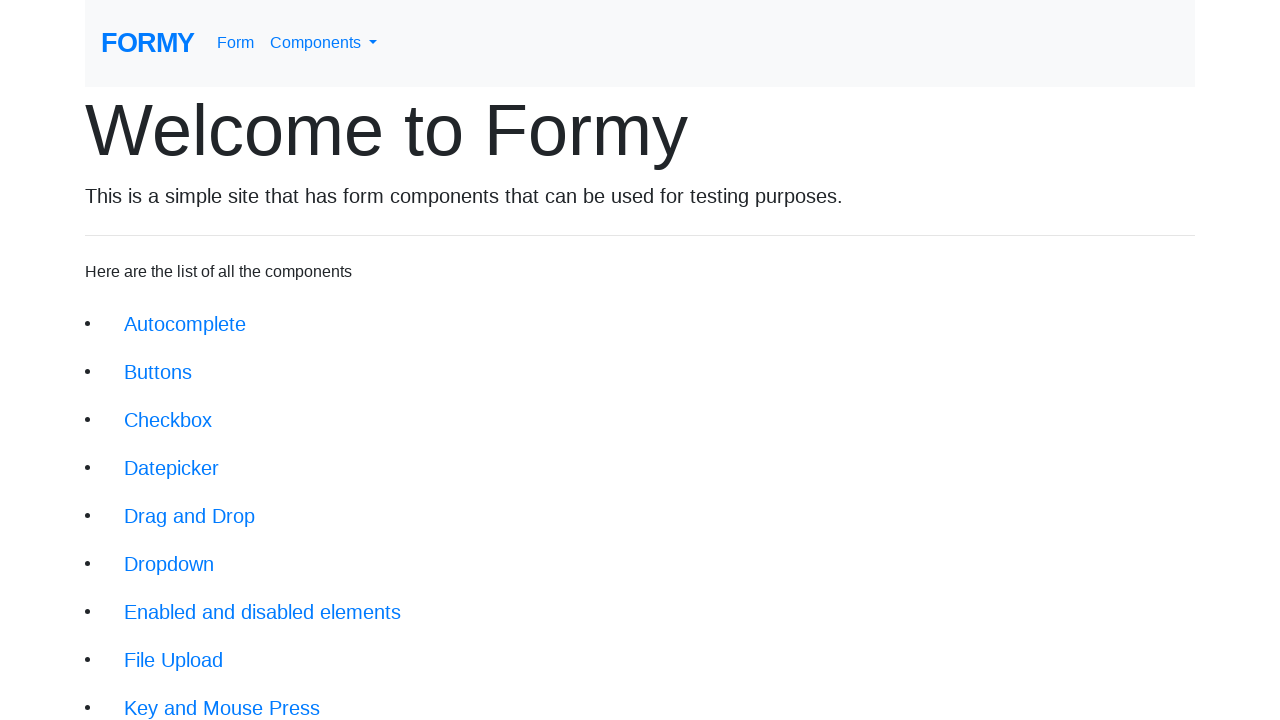

Clicked on Buttons link to navigate to buttons page at (158, 372) on a.btn.btn-lg[href='/buttons']
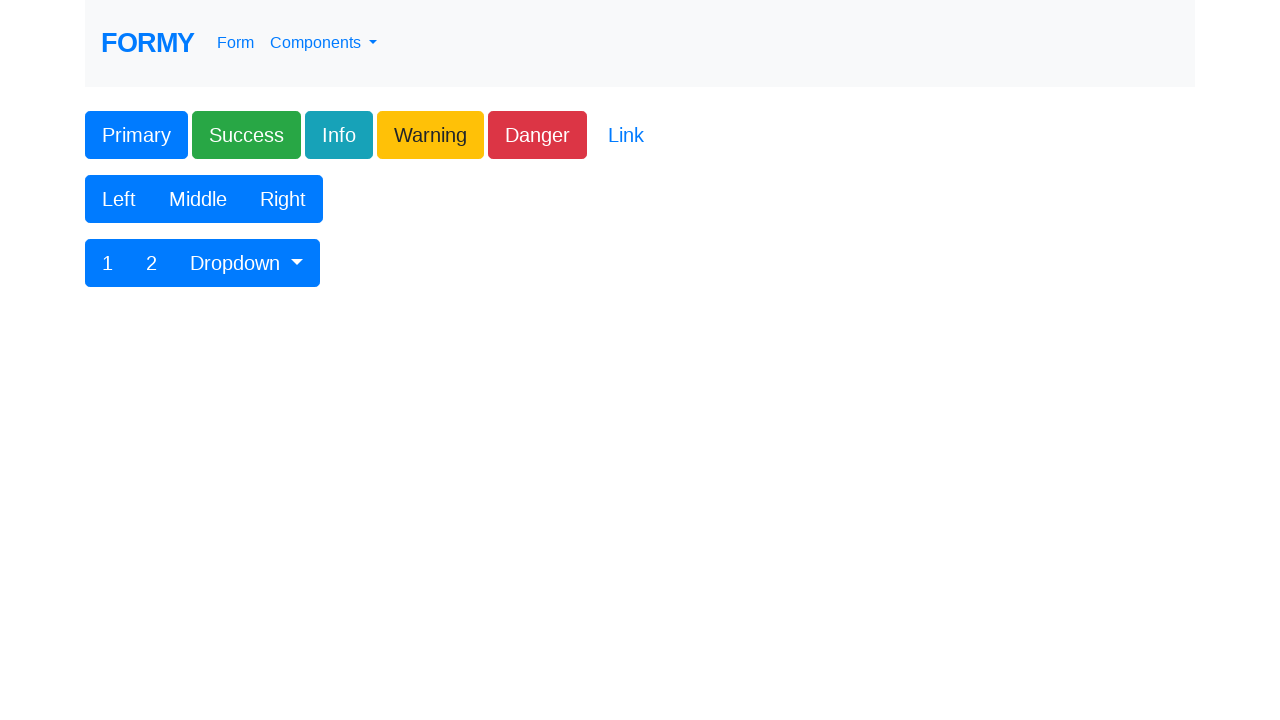

Buttons page loaded and link button became visible
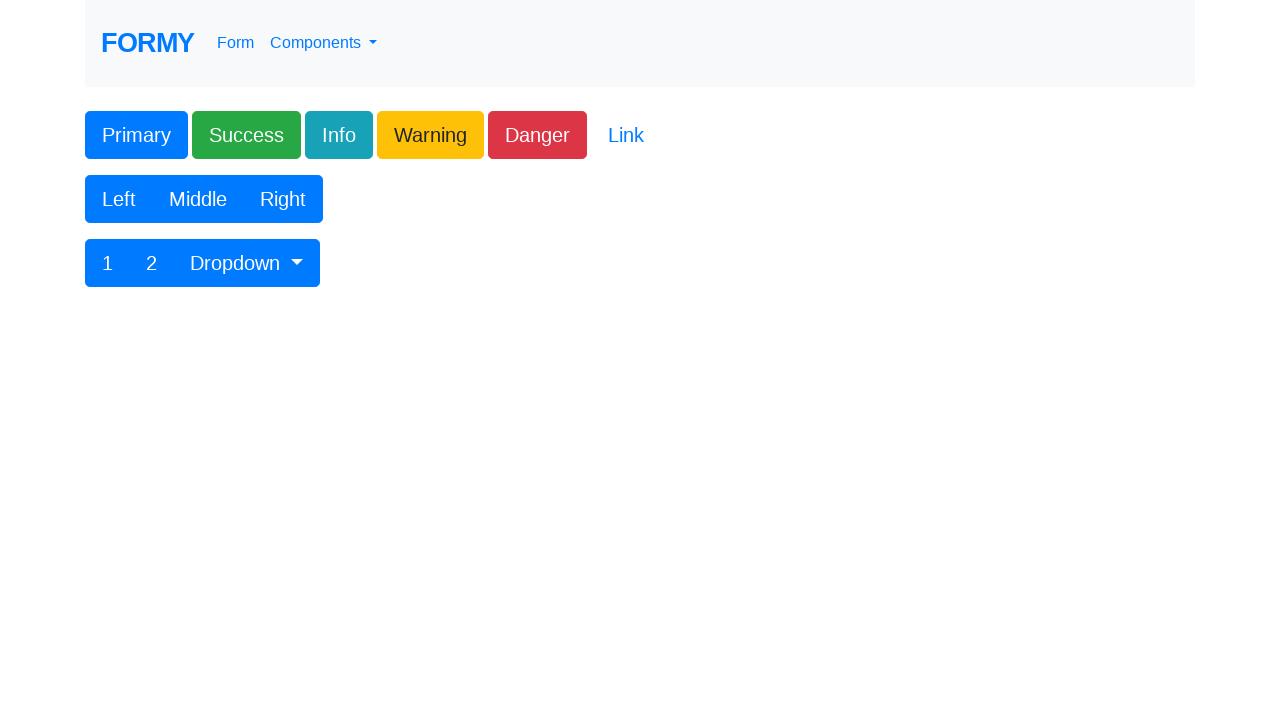

Retrieved background color CSS property of button
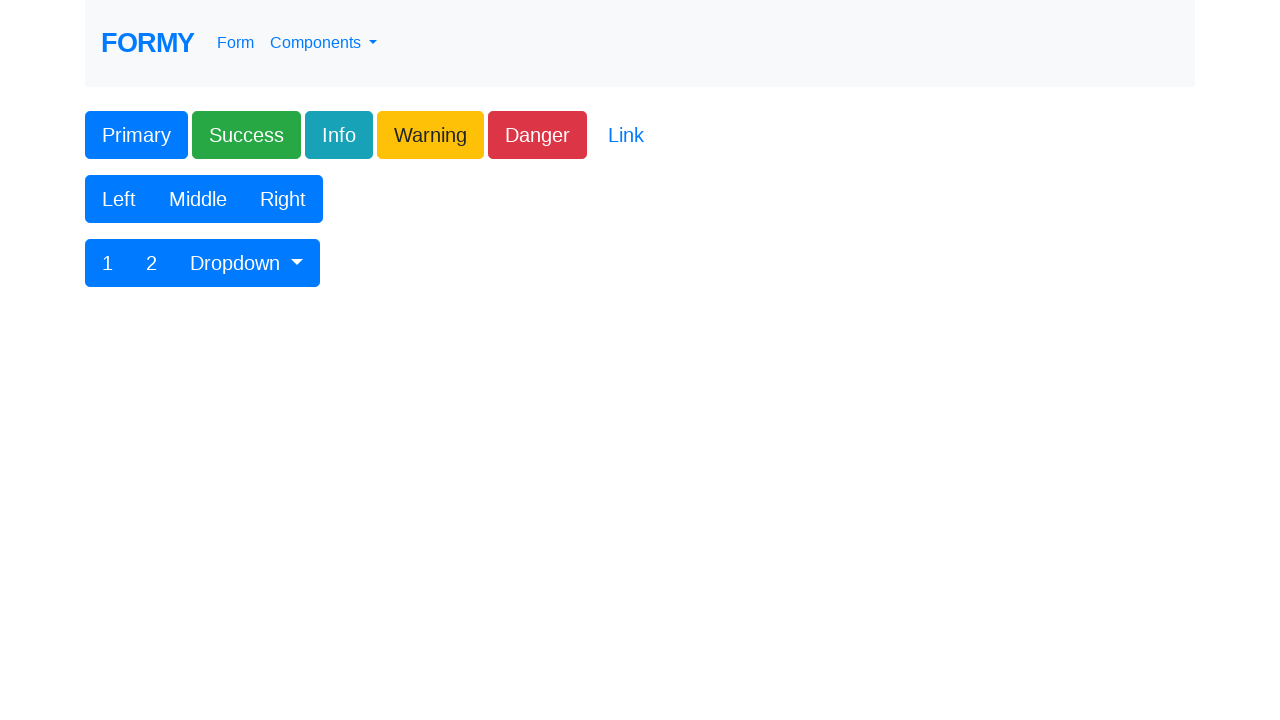

Verified button background color is rgba(0, 0, 0, 0)
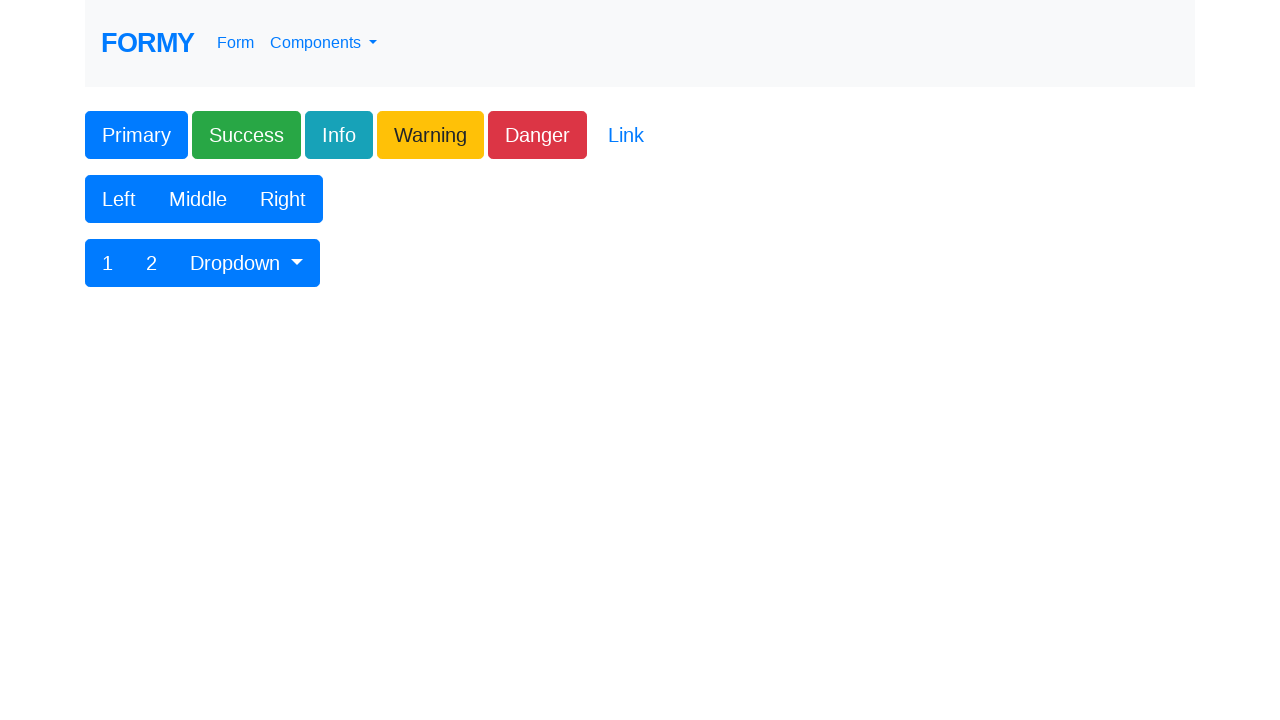

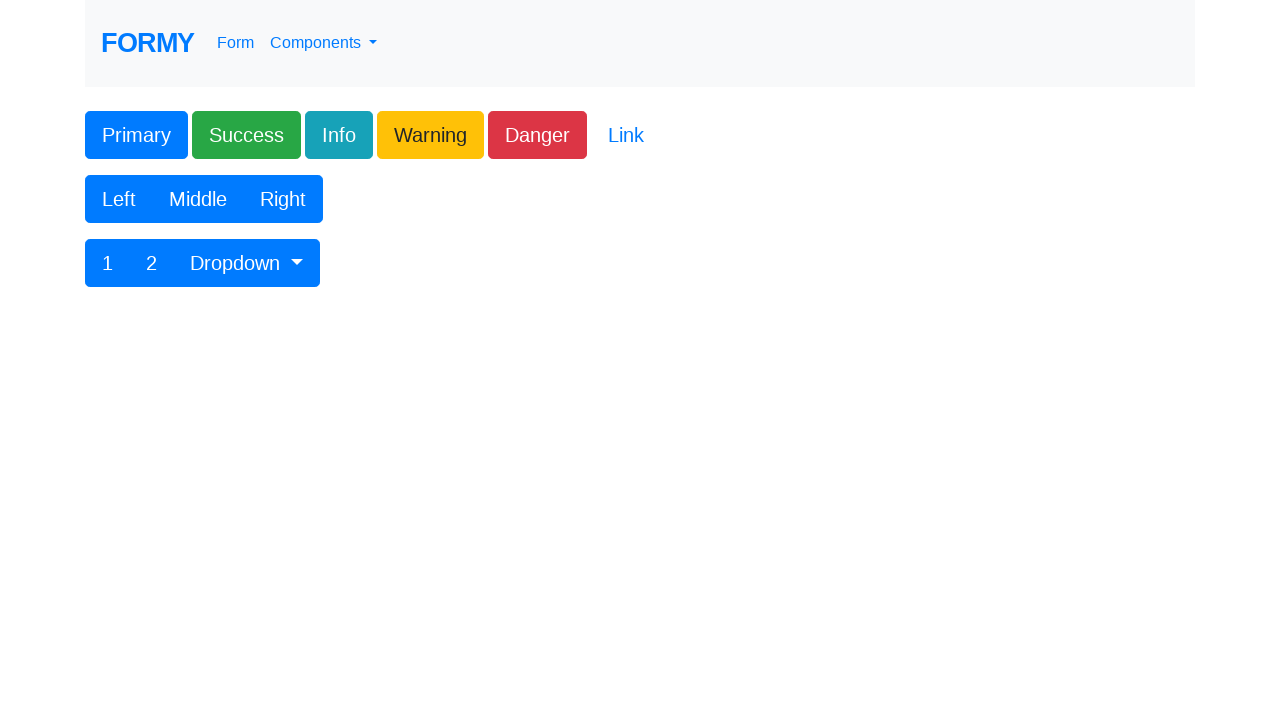